Tests Bootstrap checkout form by filling in customer details, address, and payment information including credit card details, then submitting the form.

Starting URL: https://getbootstrap.com/docs/4.3/examples/checkout/

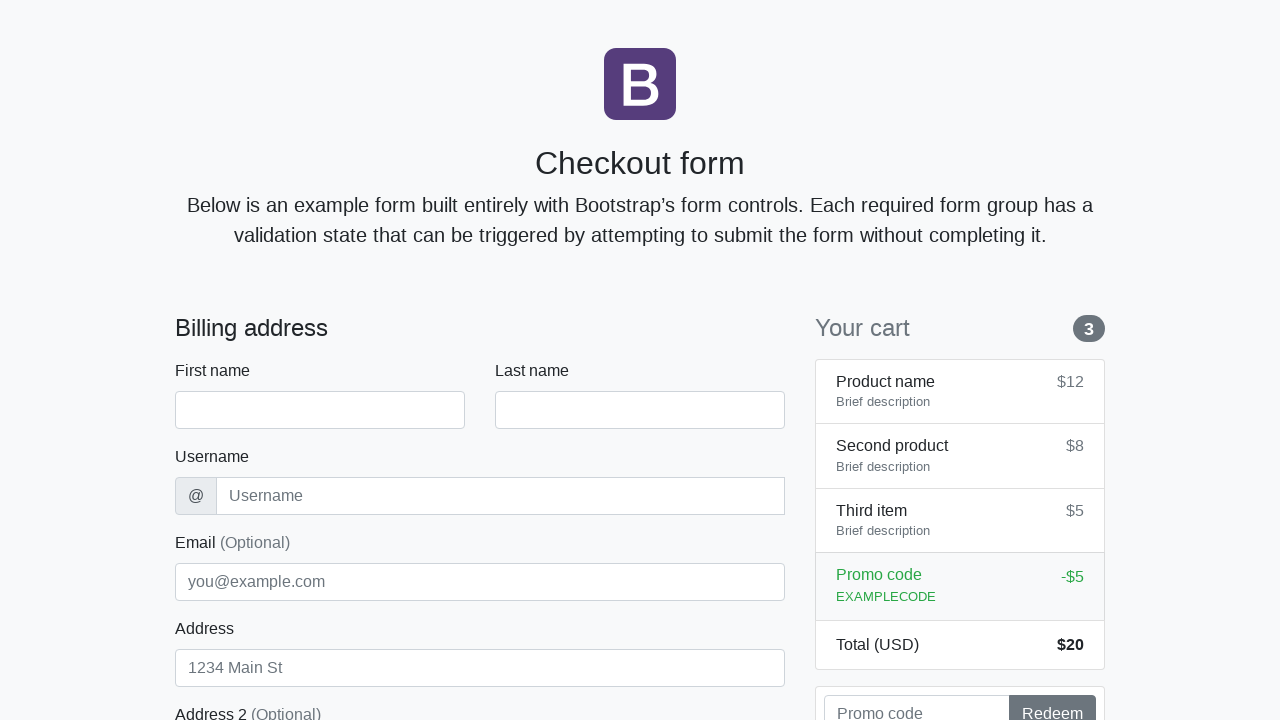

Filled first name field with 'Michael' on #firstName
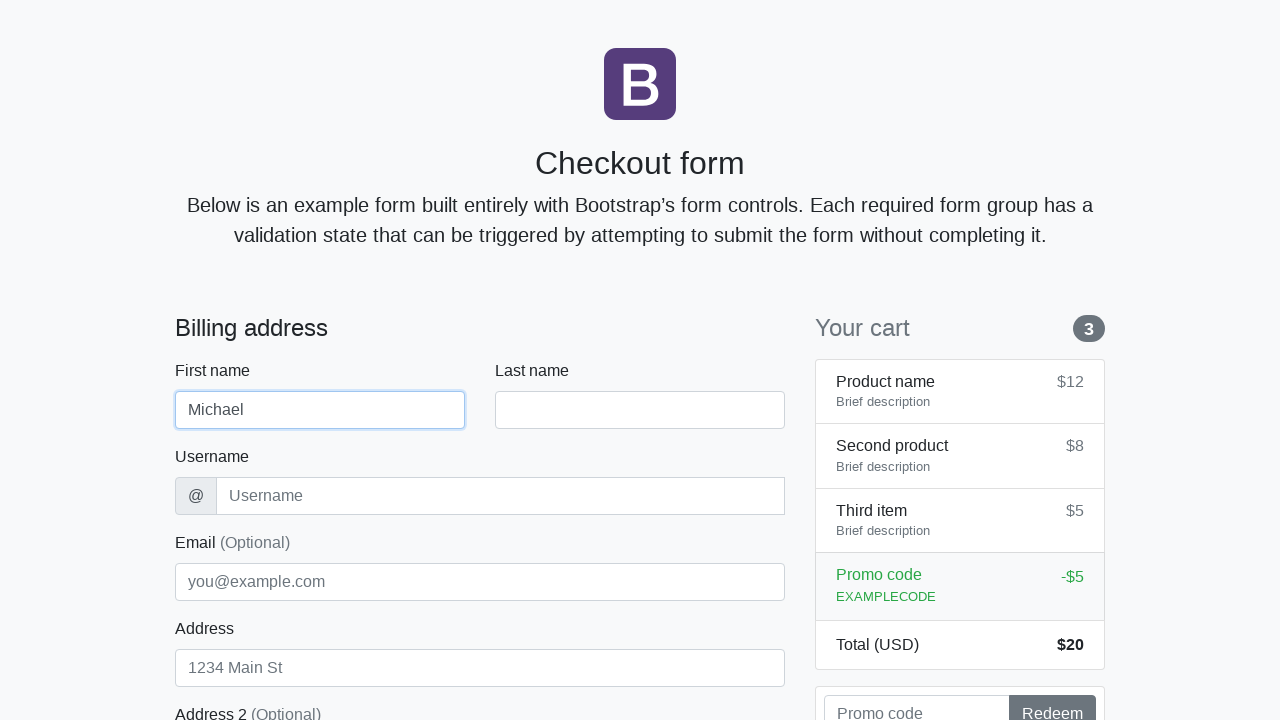

Filled last name field with 'Johnson' on #lastName
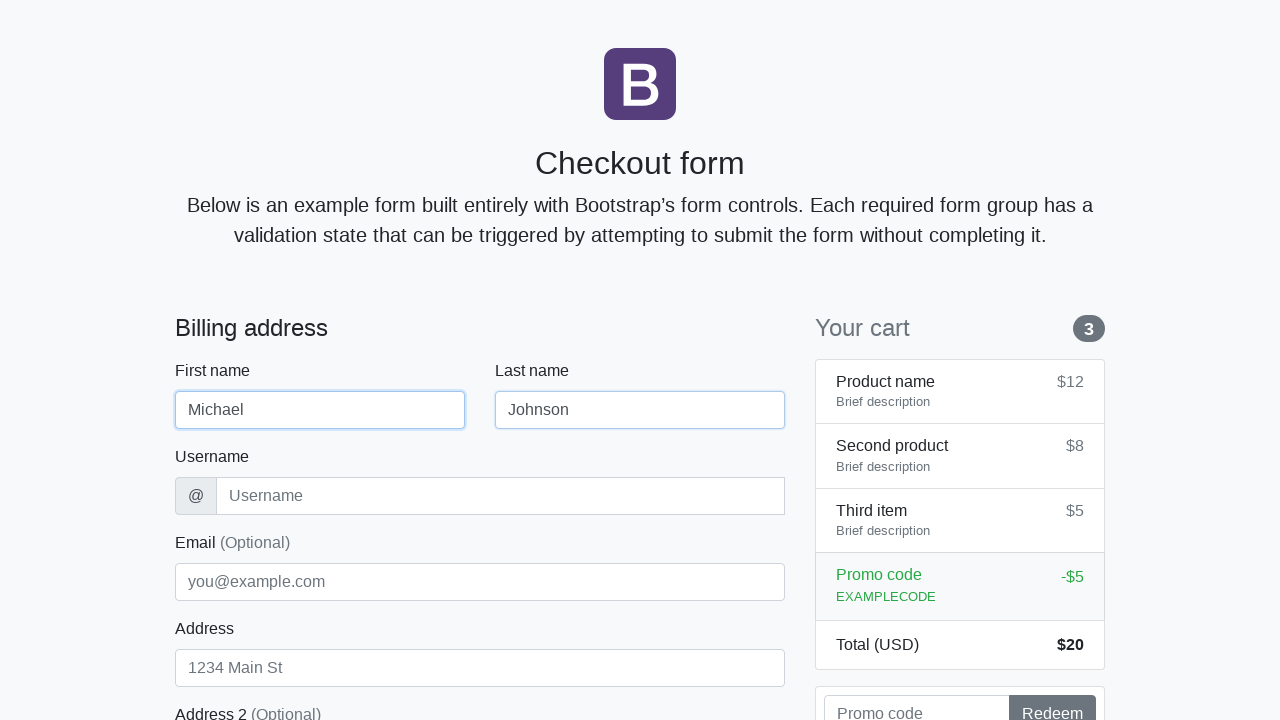

Filled username field with 'mjohnson42' on #username
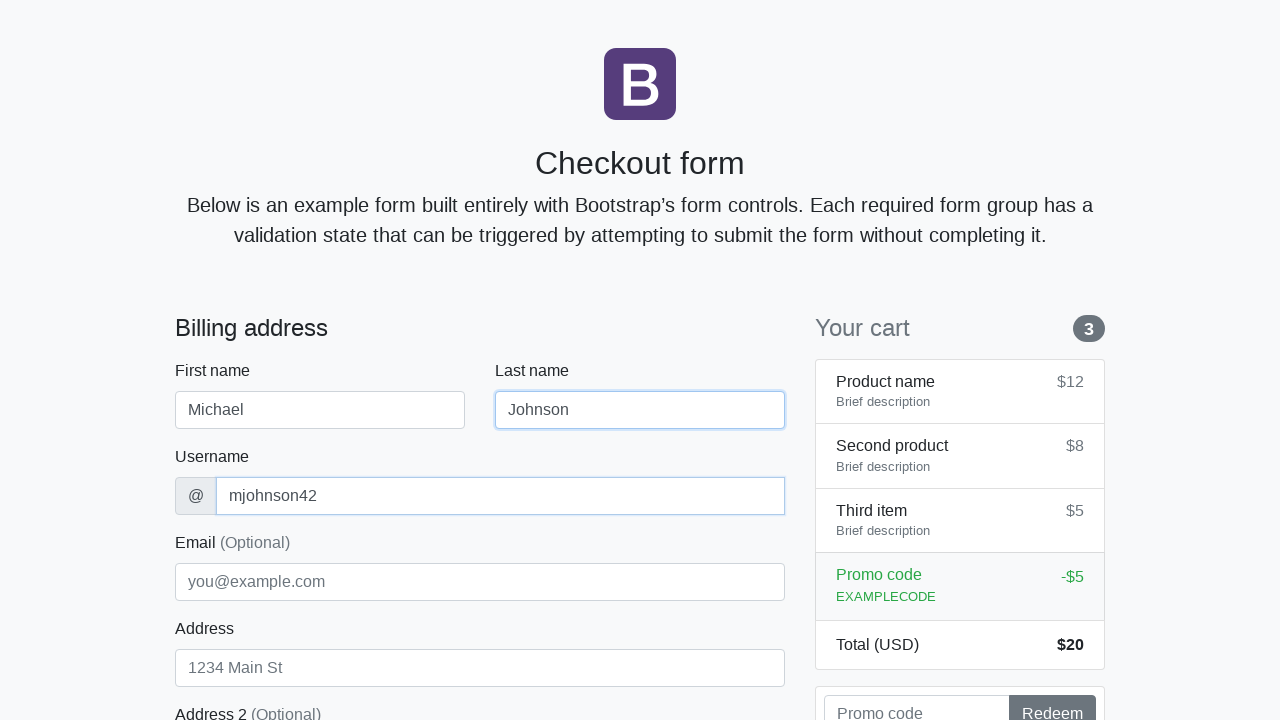

Filled email field with 'michael.johnson@example.com' on #email
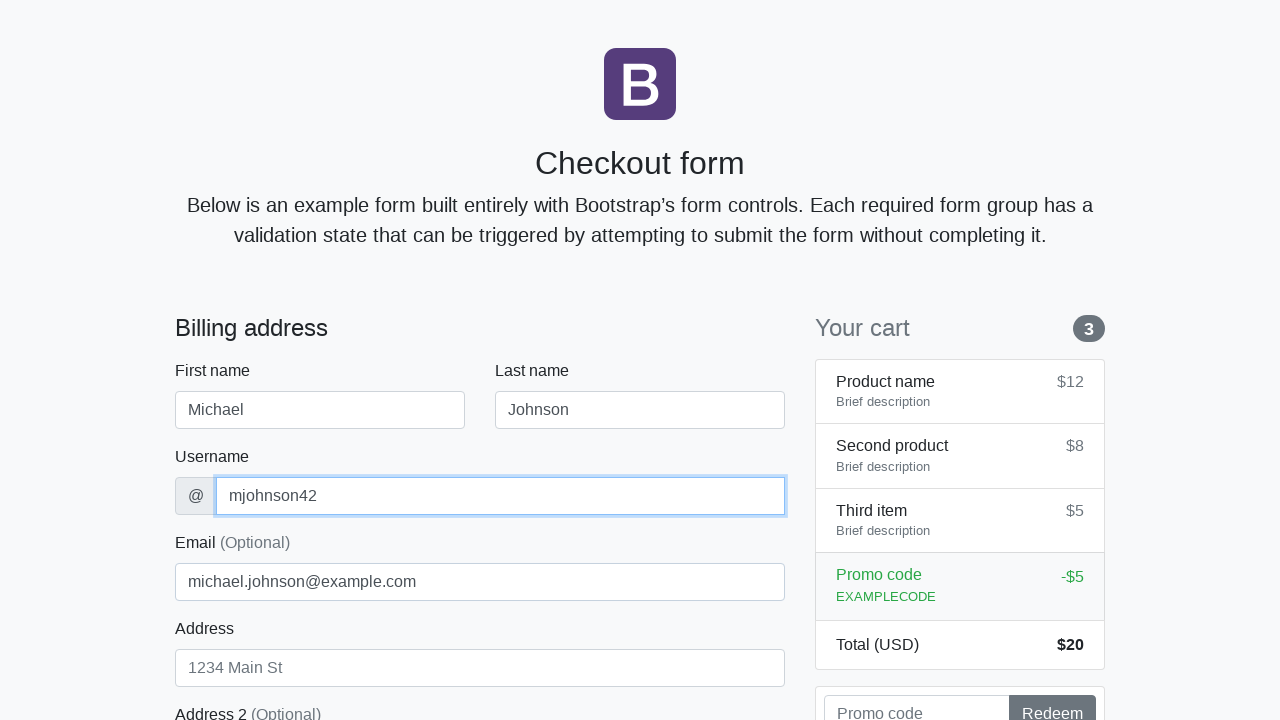

Filled address field with '742 Evergreen Terrace' on #address
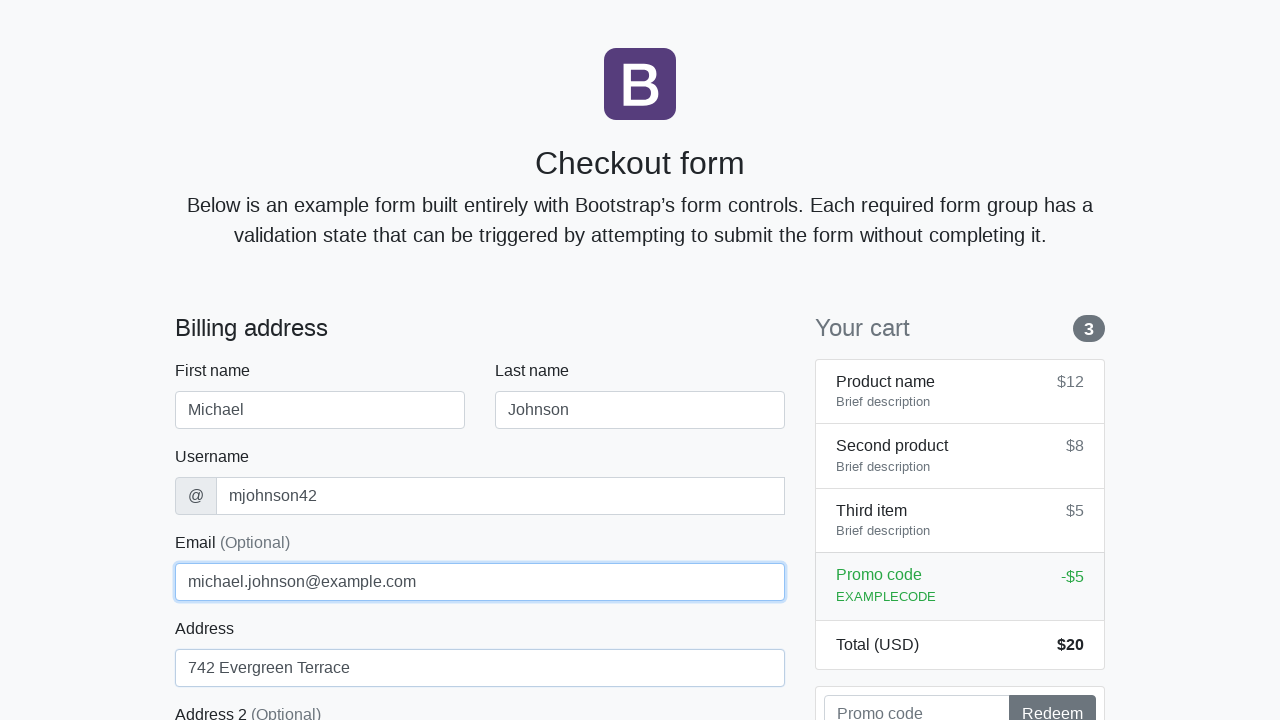

Selected 'United States' from country dropdown on #country
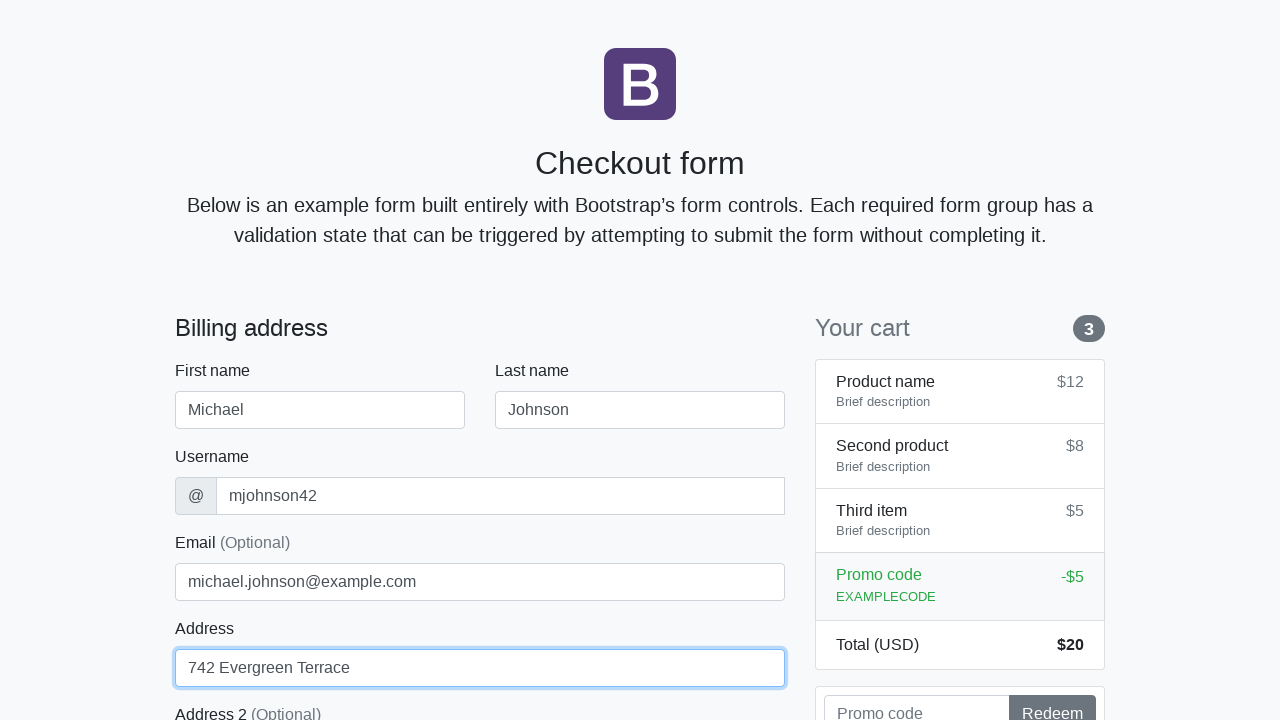

Selected 'California' from state dropdown on #state
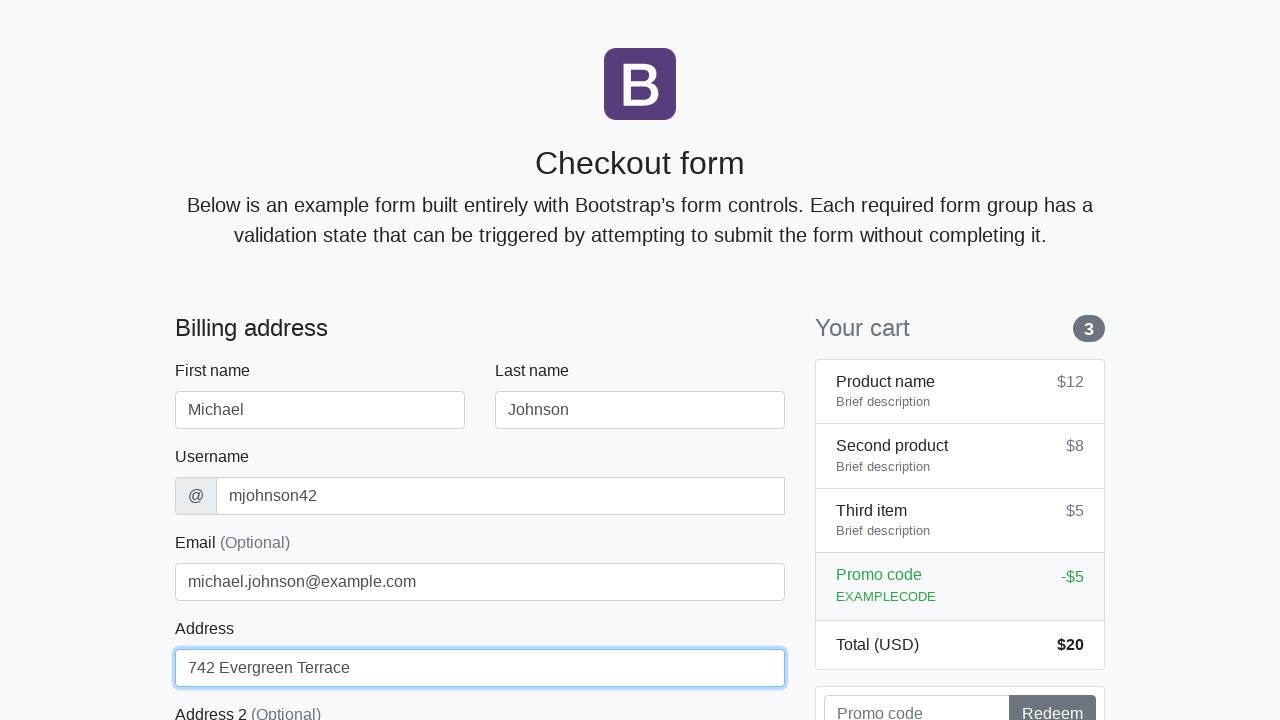

Filled zip code field with '90210' on #zip
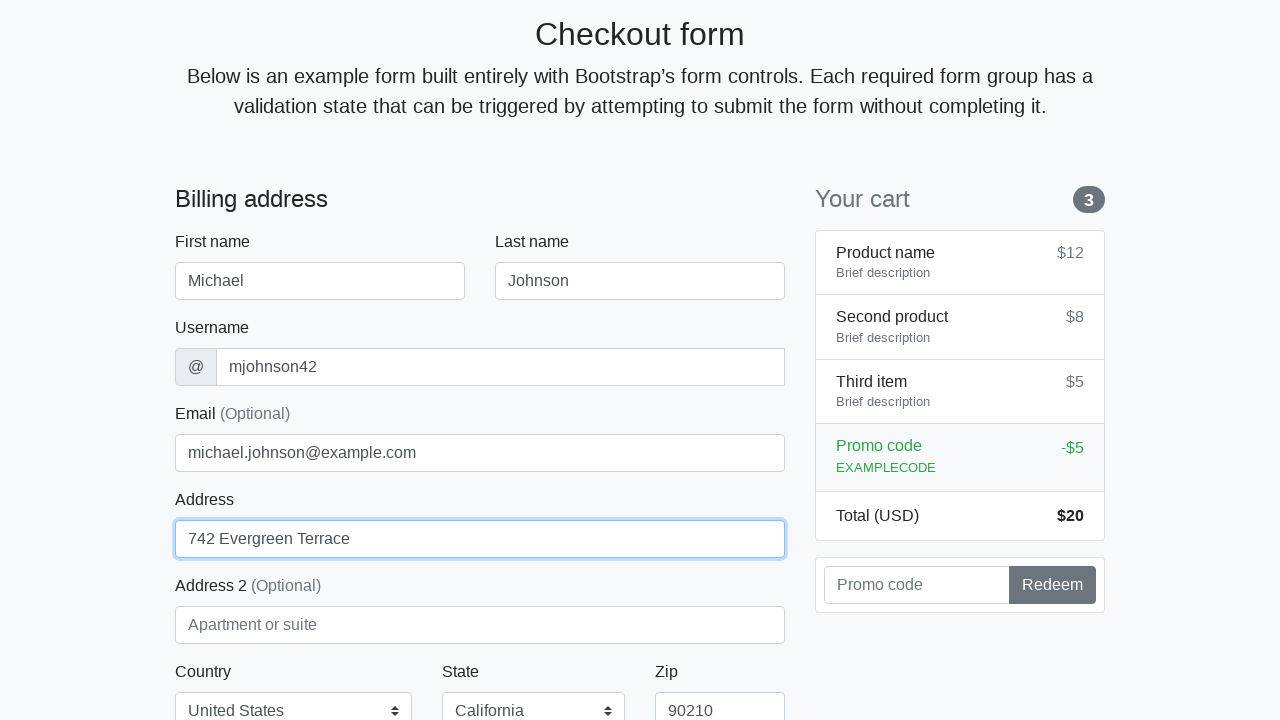

Selected credit card as payment method at (238, 361) on label[for='credit']
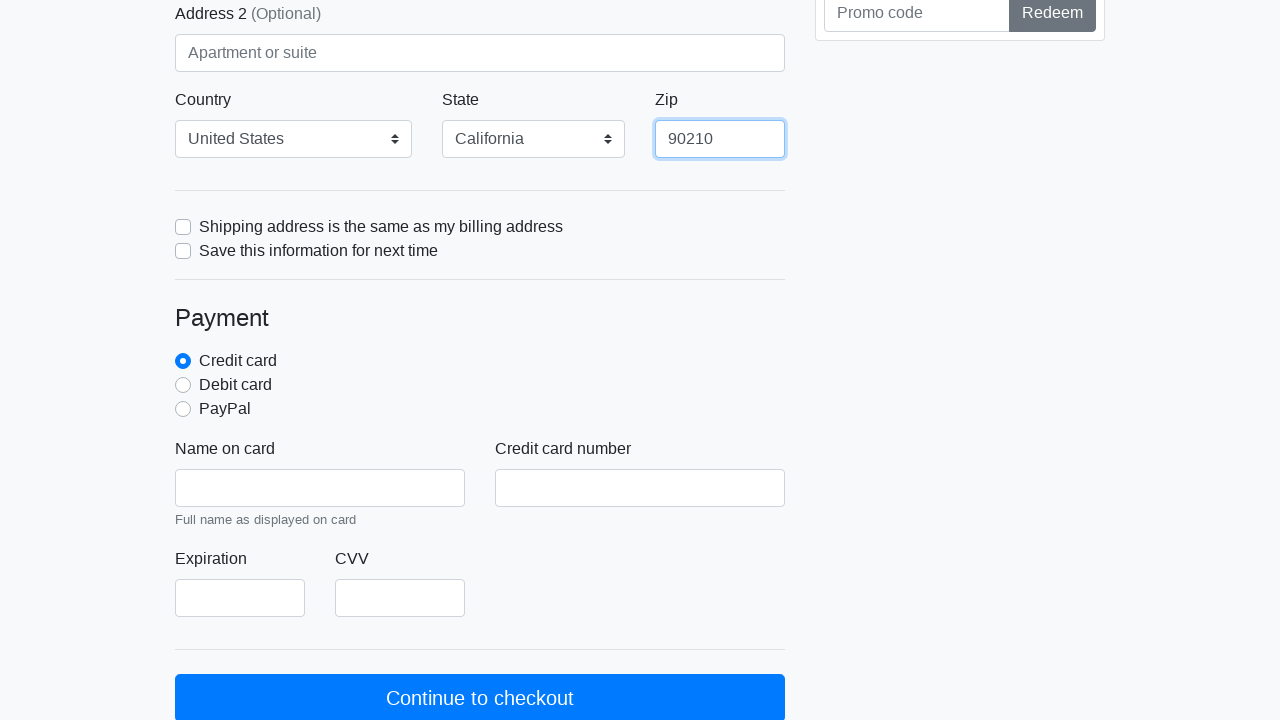

Filled credit card name field with 'Michael Johnson' on #cc-name
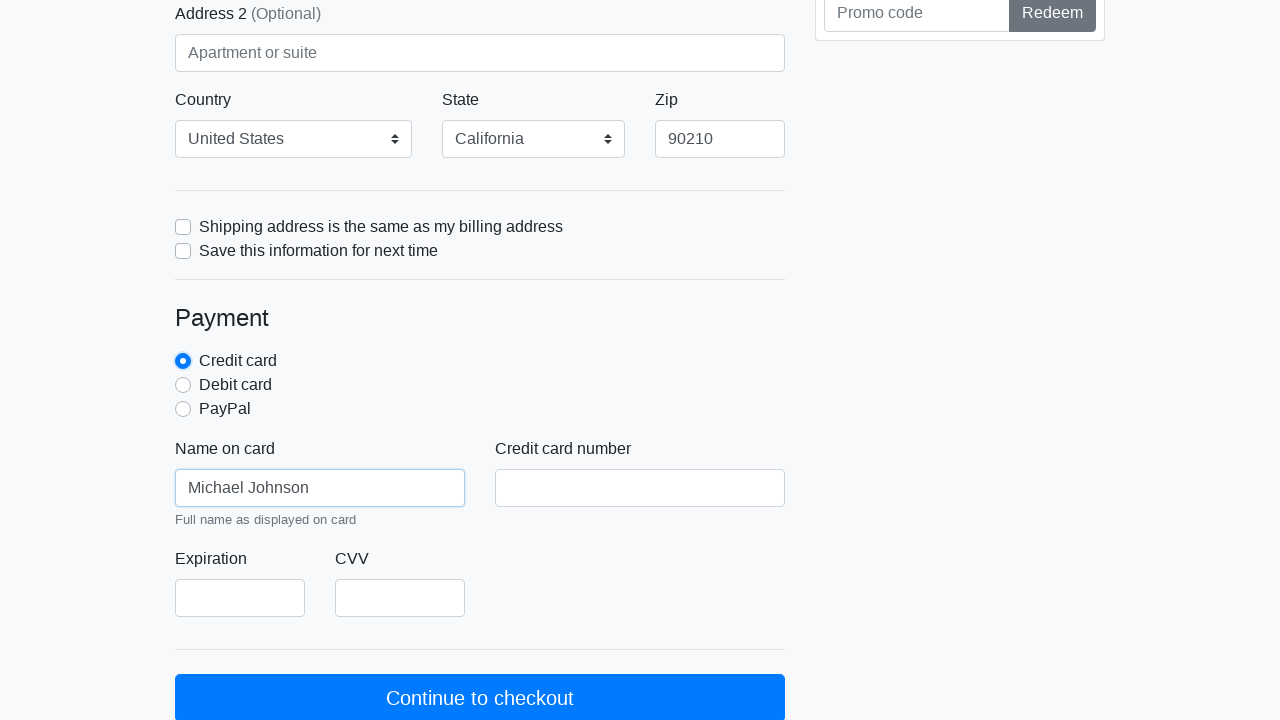

Filled credit card number field on #cc-number
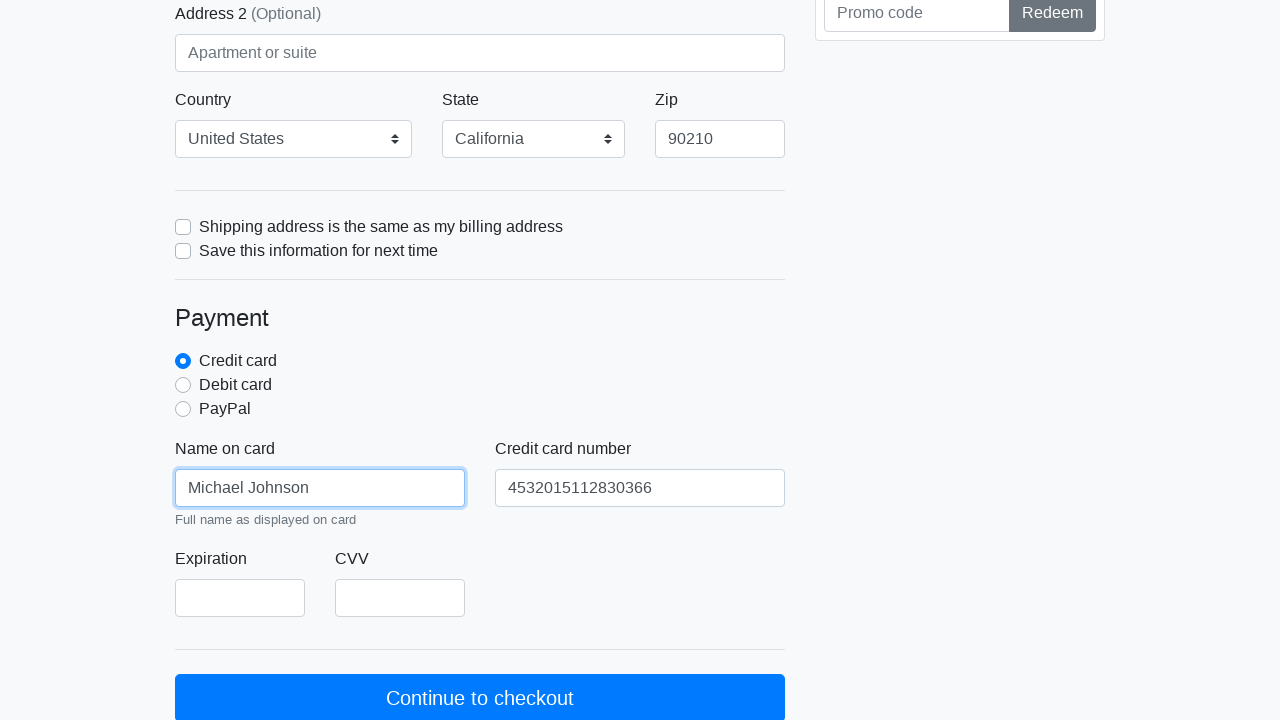

Filled credit card expiration field with '12/25' on #cc-expiration
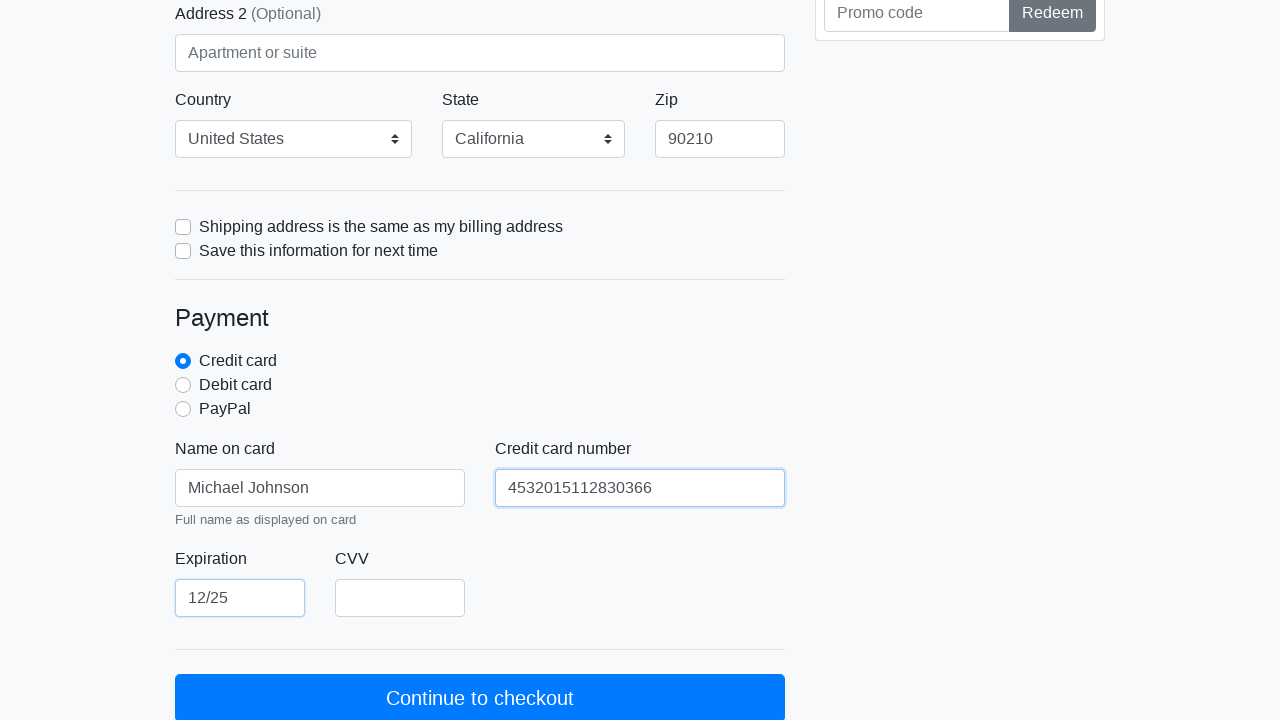

Filled credit card CVV field with '789' on #cc-cvv
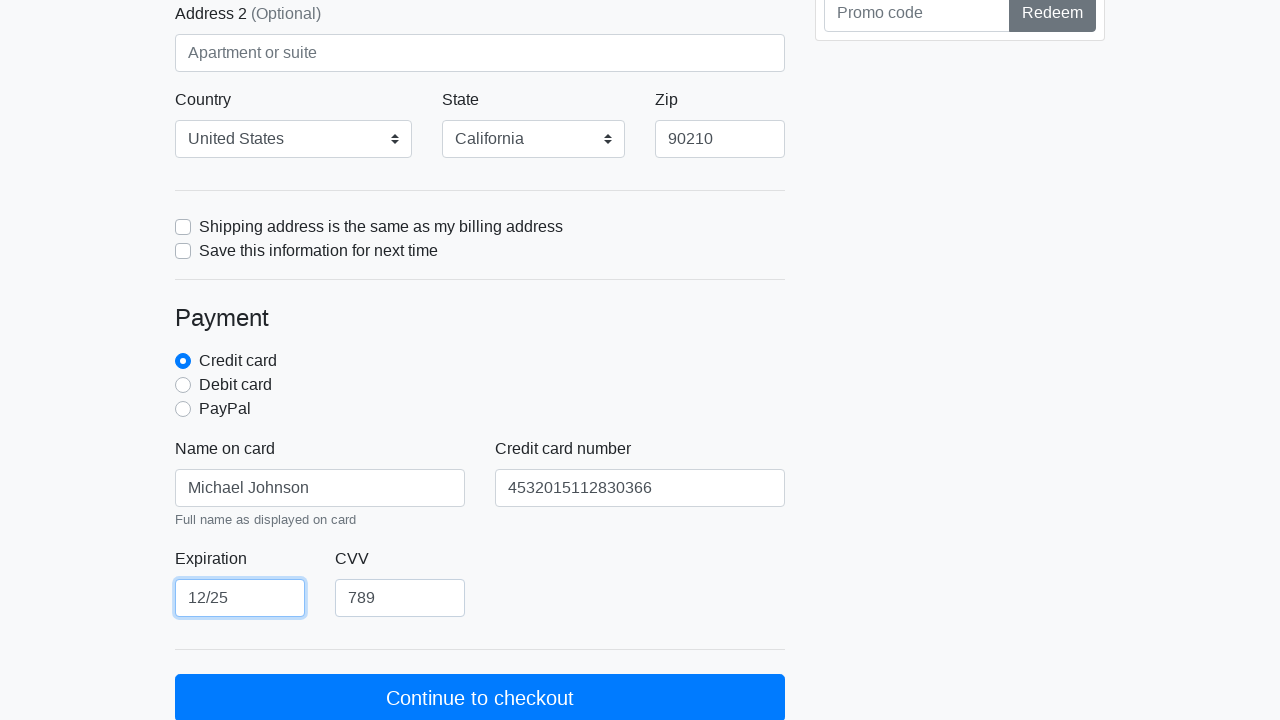

Clicked submit button to complete checkout form submission at (1052, 20) on form button[type='submit']
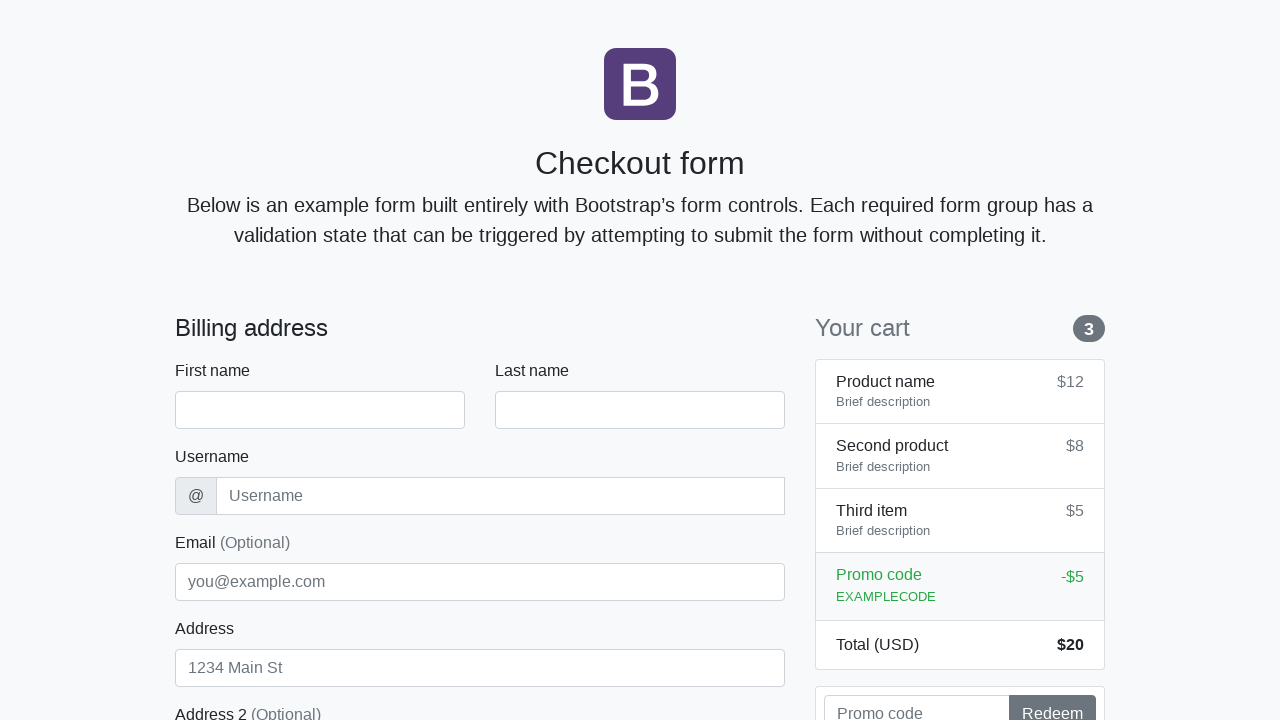

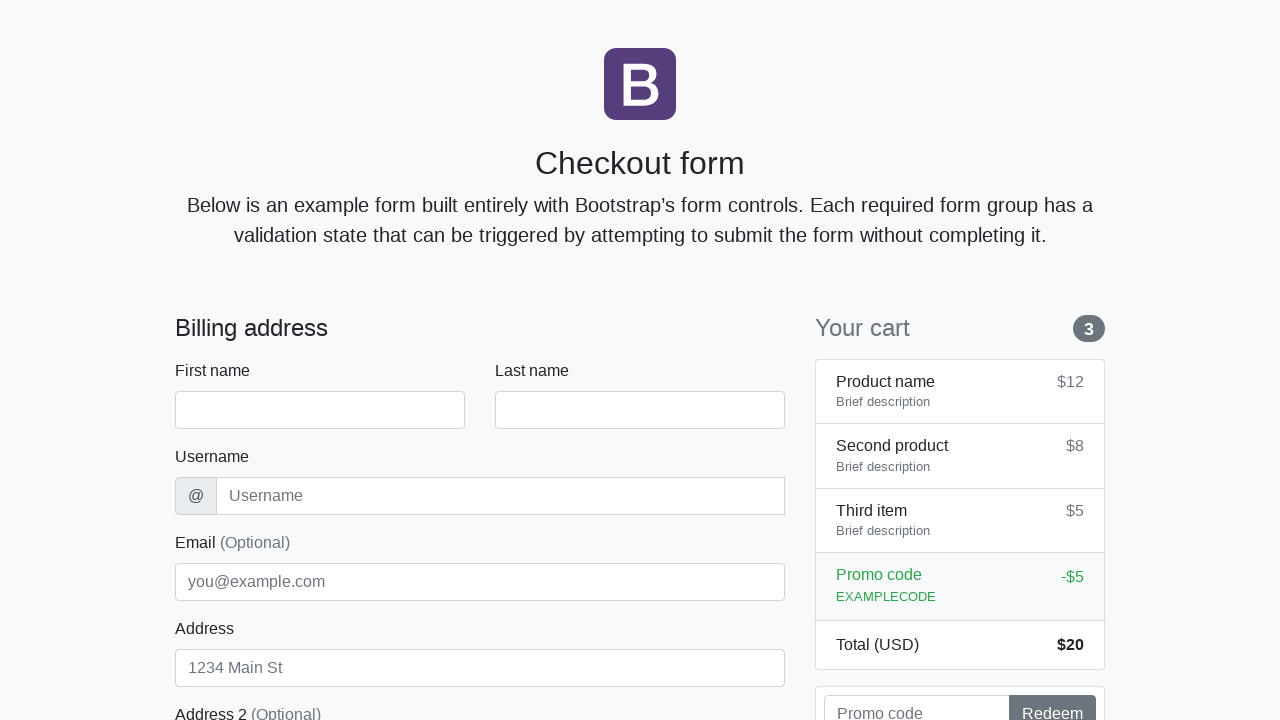